Tests adding a todo item to a sample todo application by entering text in the input field and pressing Enter, then verifying the item appears in the list.

Starting URL: https://lambdatest.github.io/sample-todo-app/

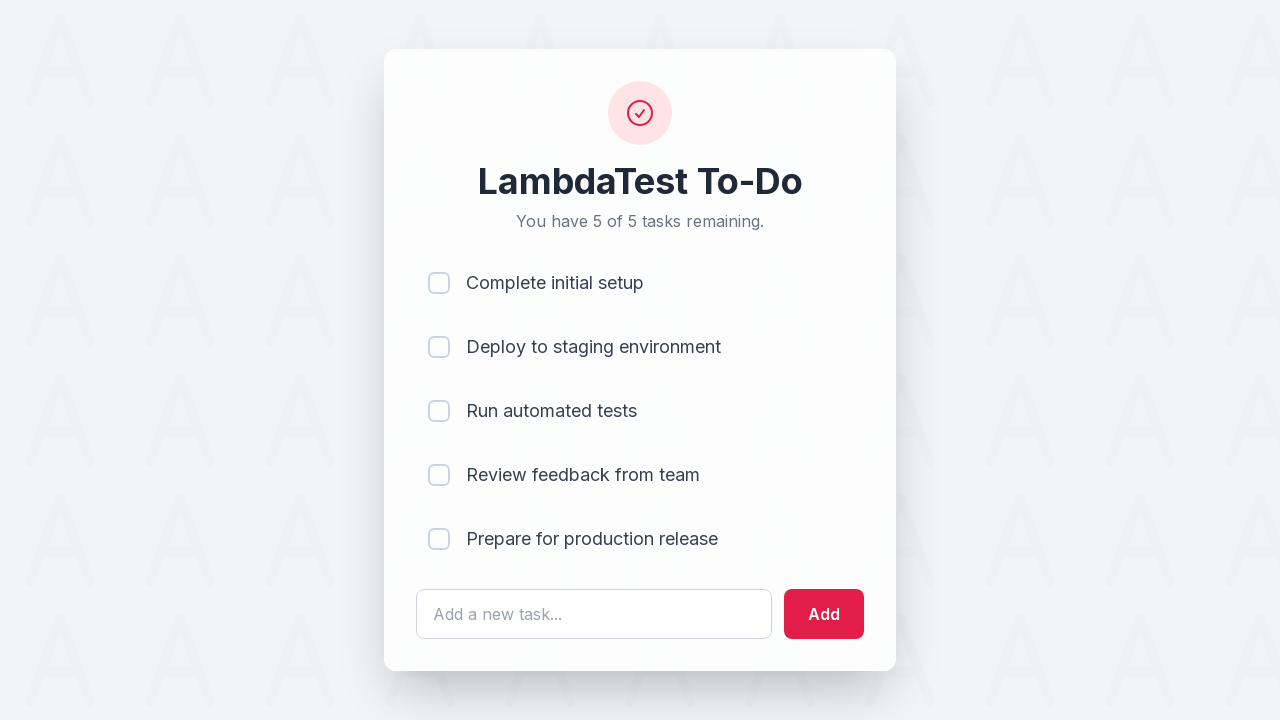

Filled todo input field with 'Sel Test' on #sampletodotext
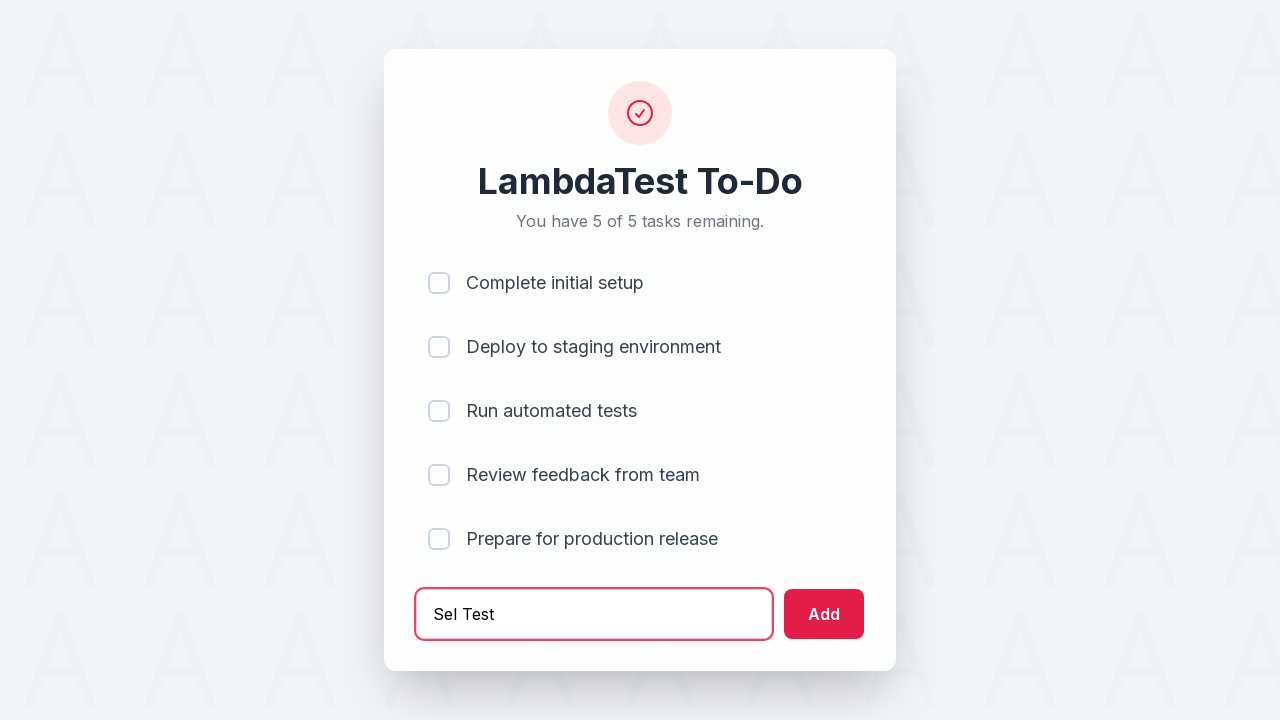

Pressed Enter to submit the todo item on #sampletodotext
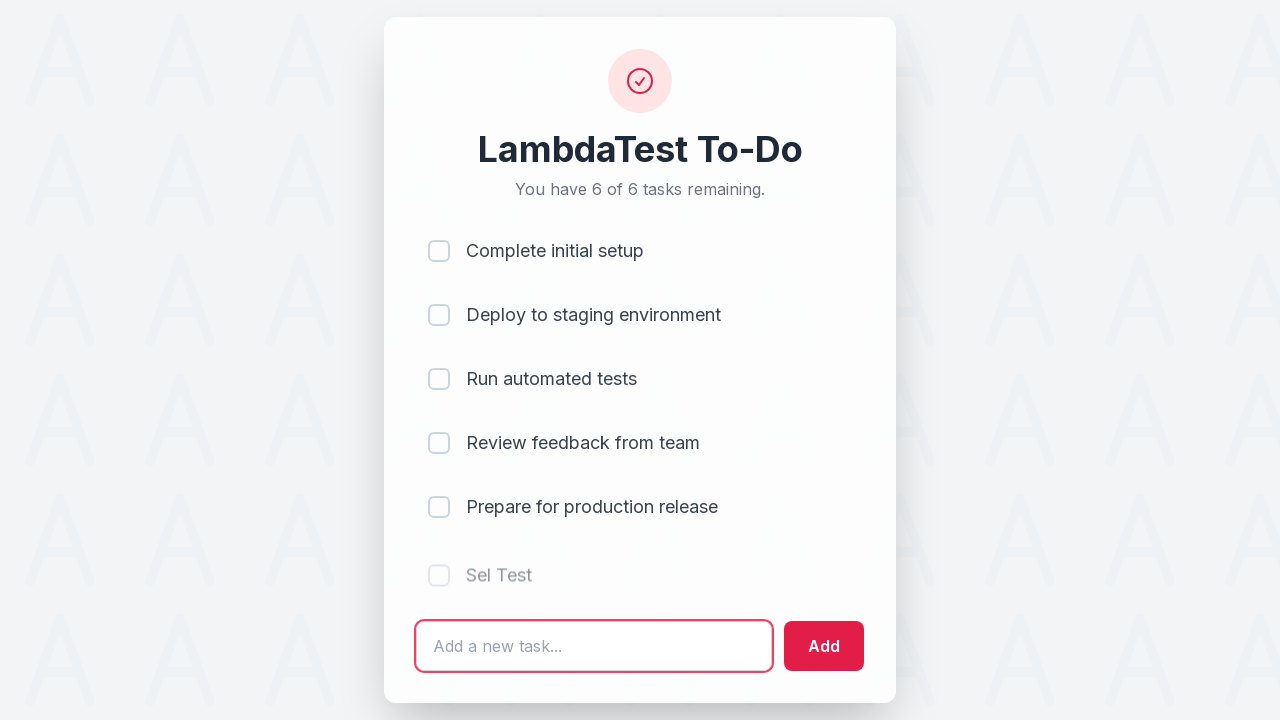

Verified todo item appears in the list
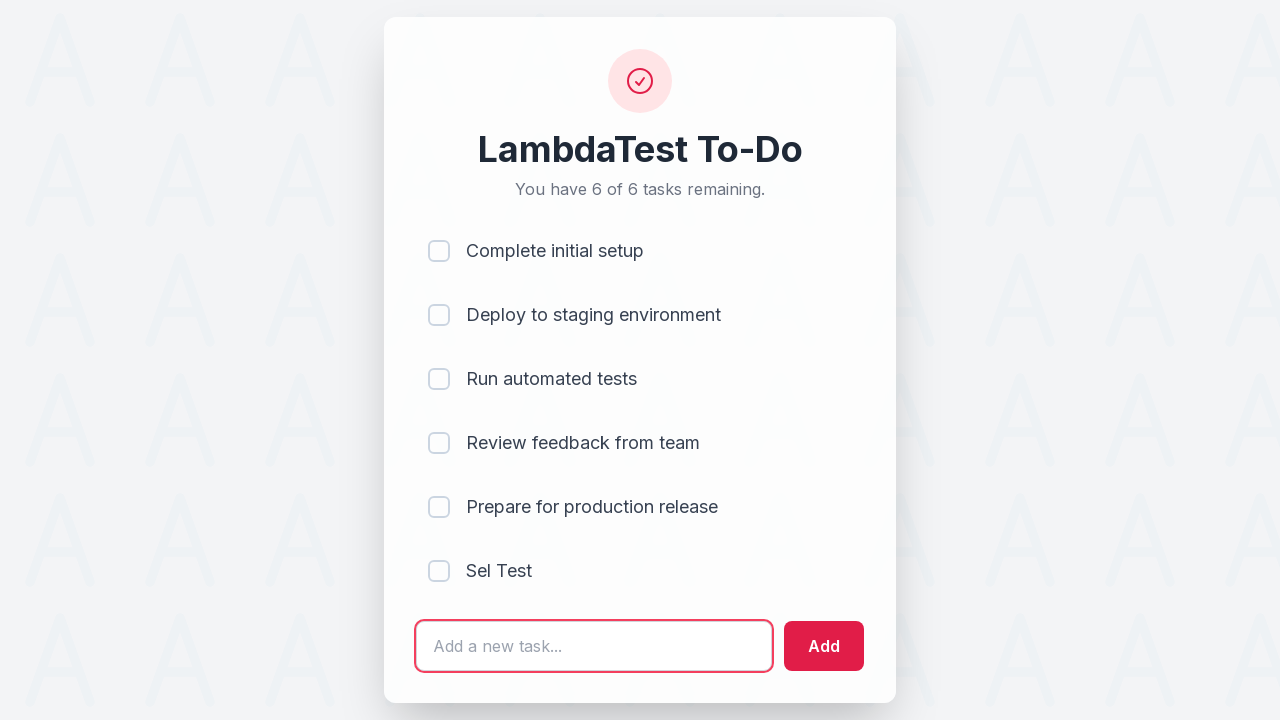

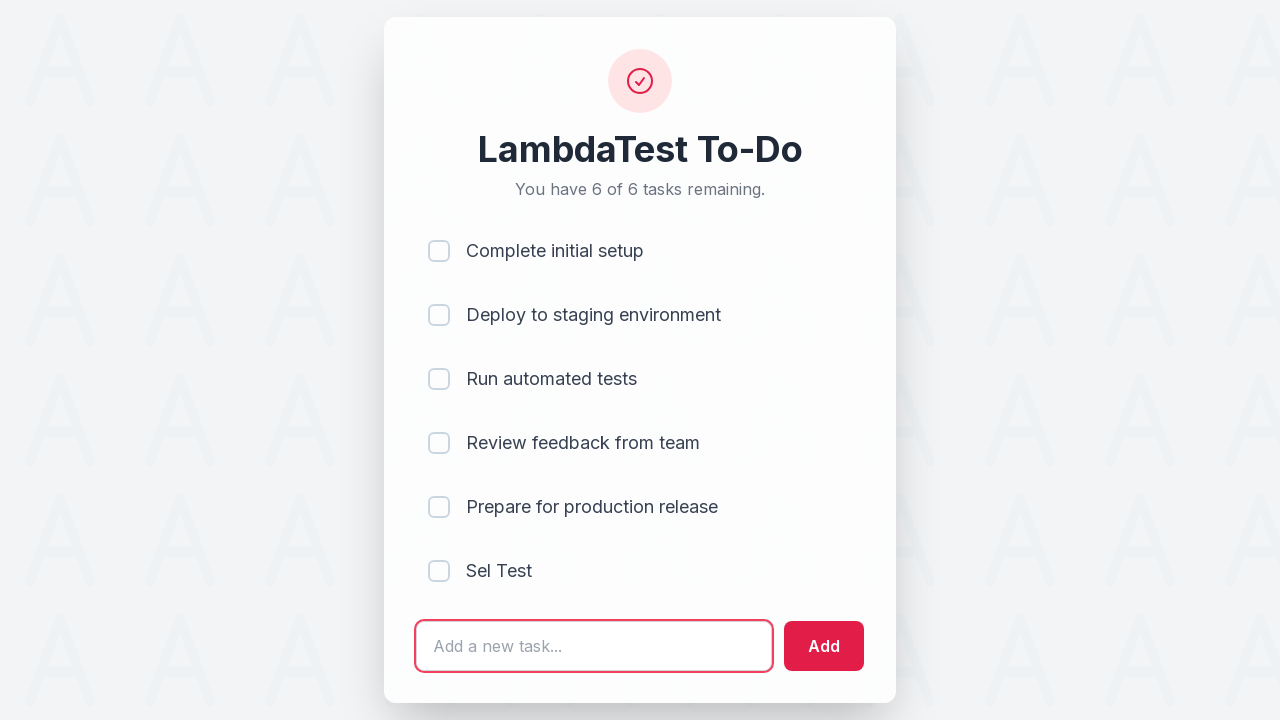